Tests form validation for empty username field by leaving it blank and verifying the appropriate error message

Starting URL: https://www.saucedemo.com/

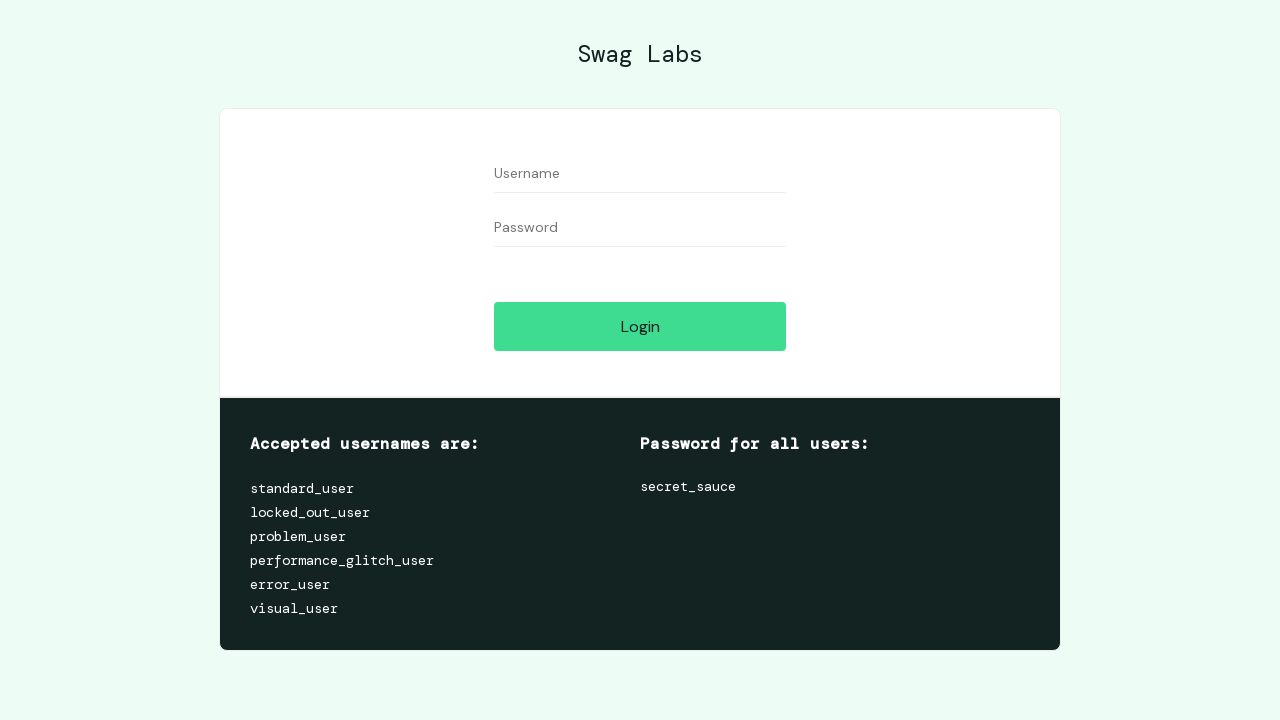

Navigated to Sauce Demo login page
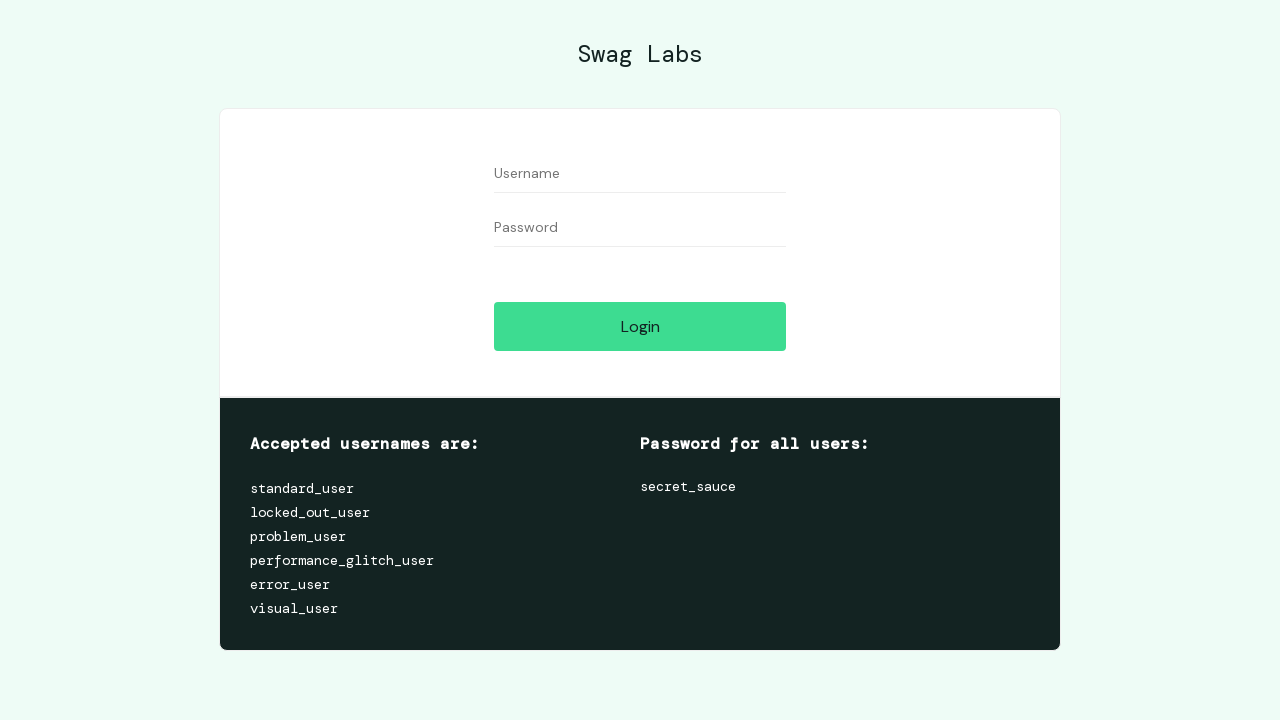

Cleared username field to leave it empty on #user-name
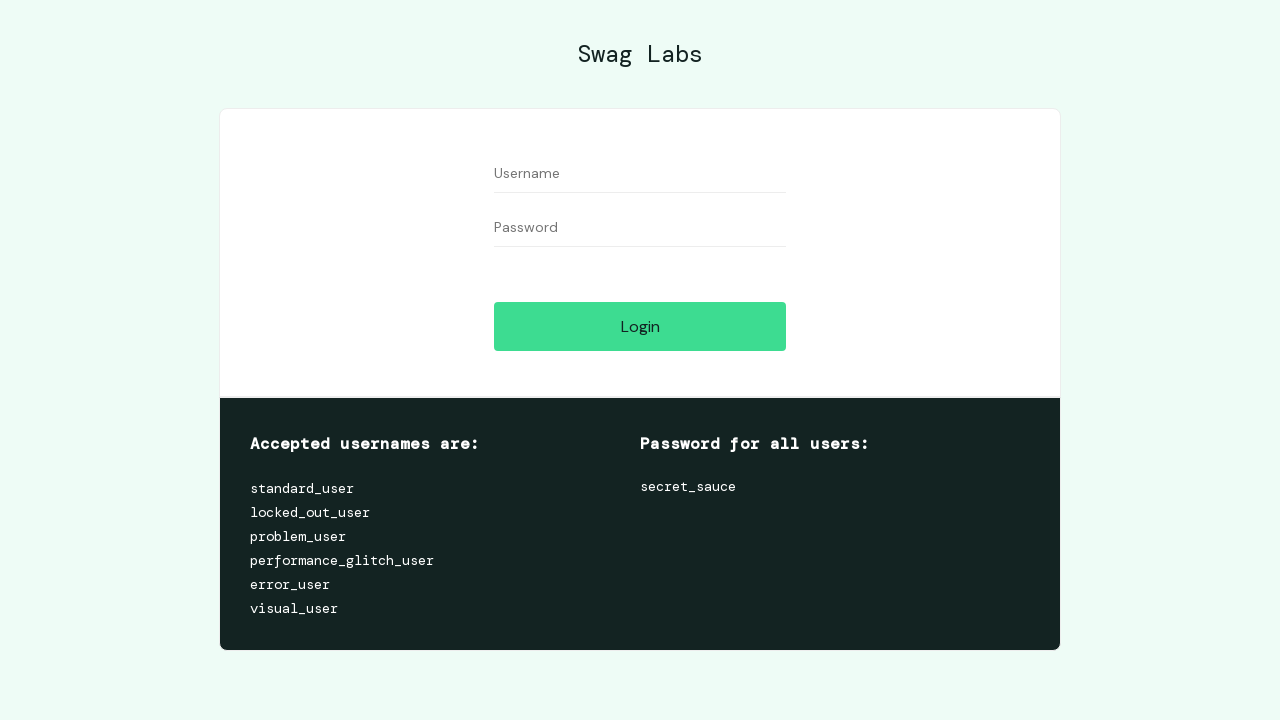

Filled password field with 'test' on #password
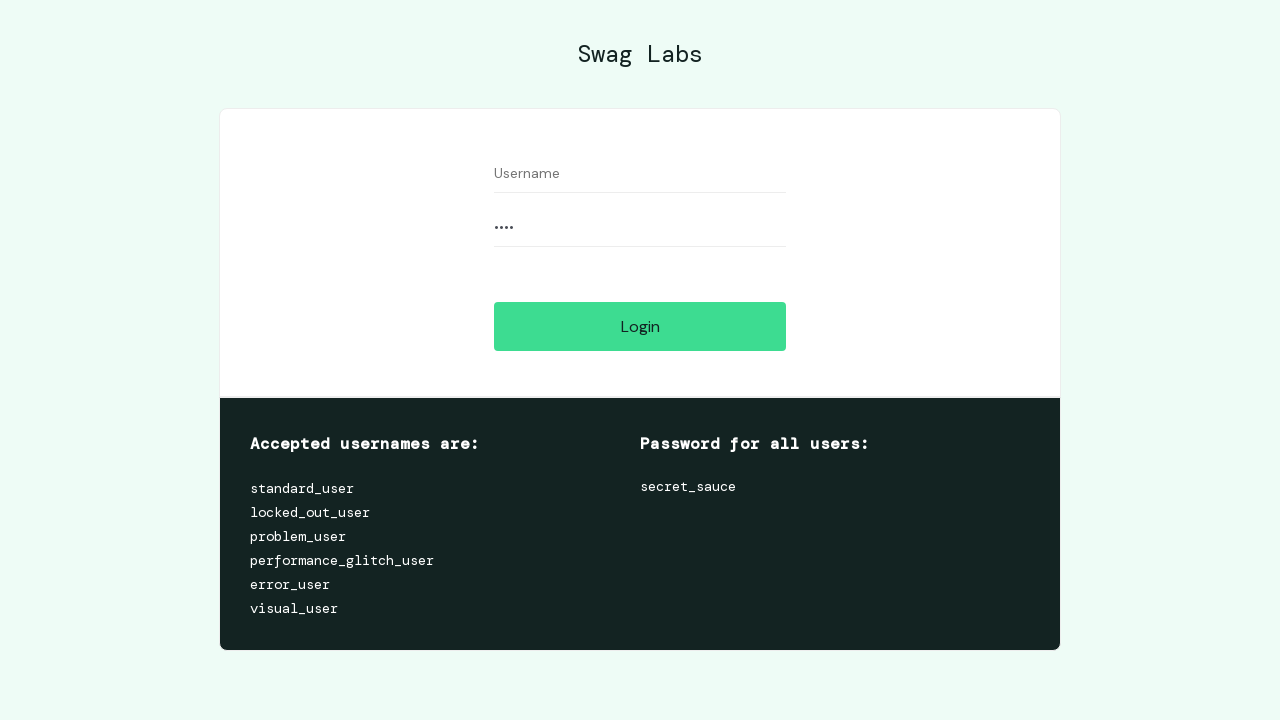

Clicked login button with empty username at (640, 326) on #login-button
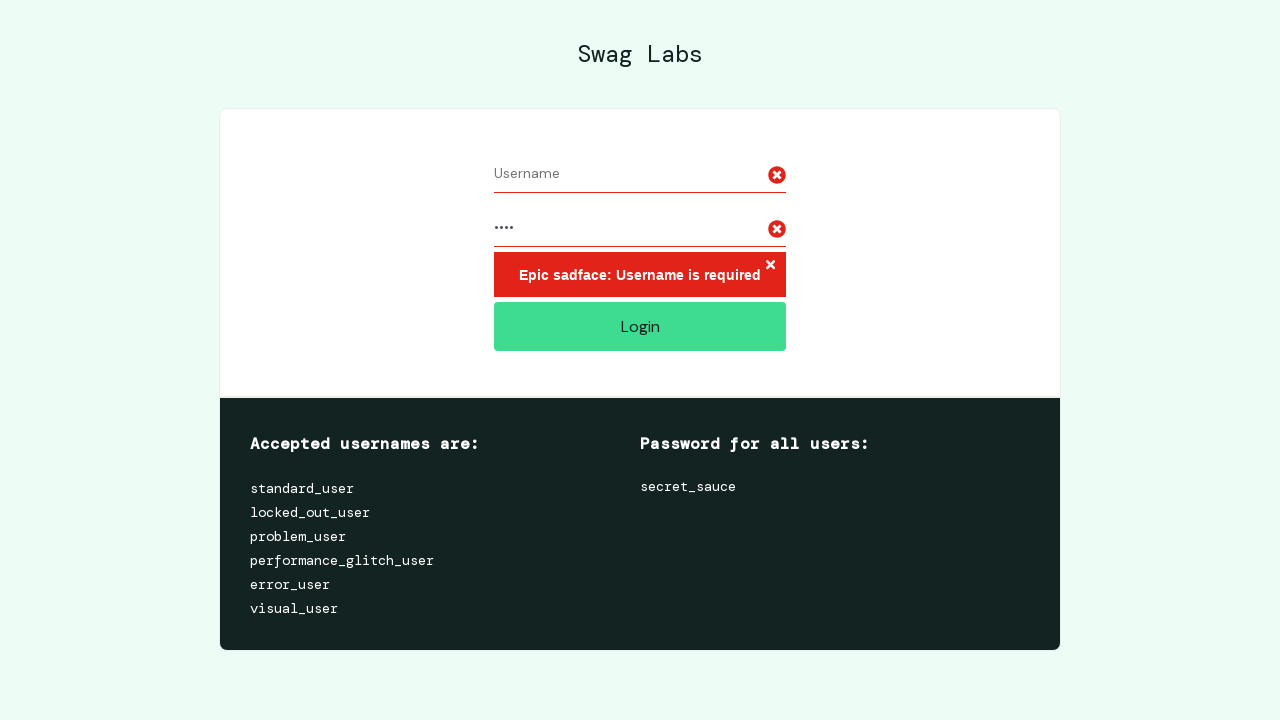

Located error message element
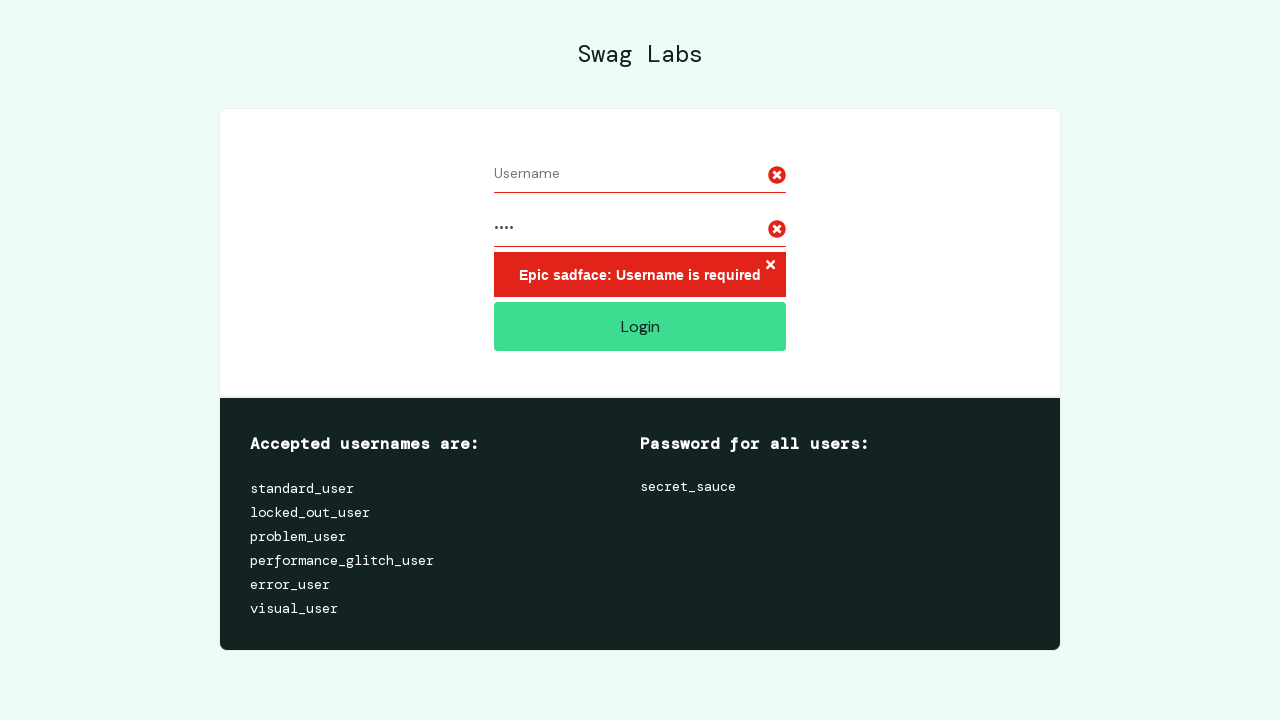

Verified error message is visible
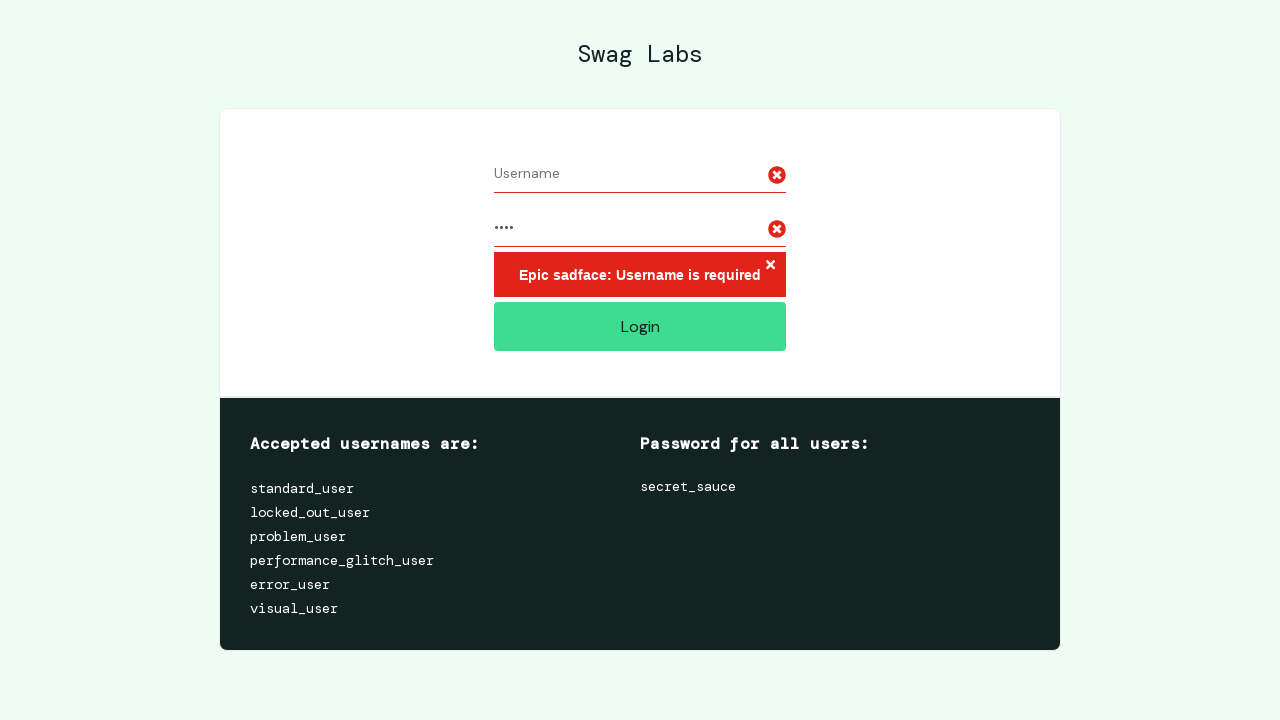

Verified error message contains 'Epic sadface: Username is required'
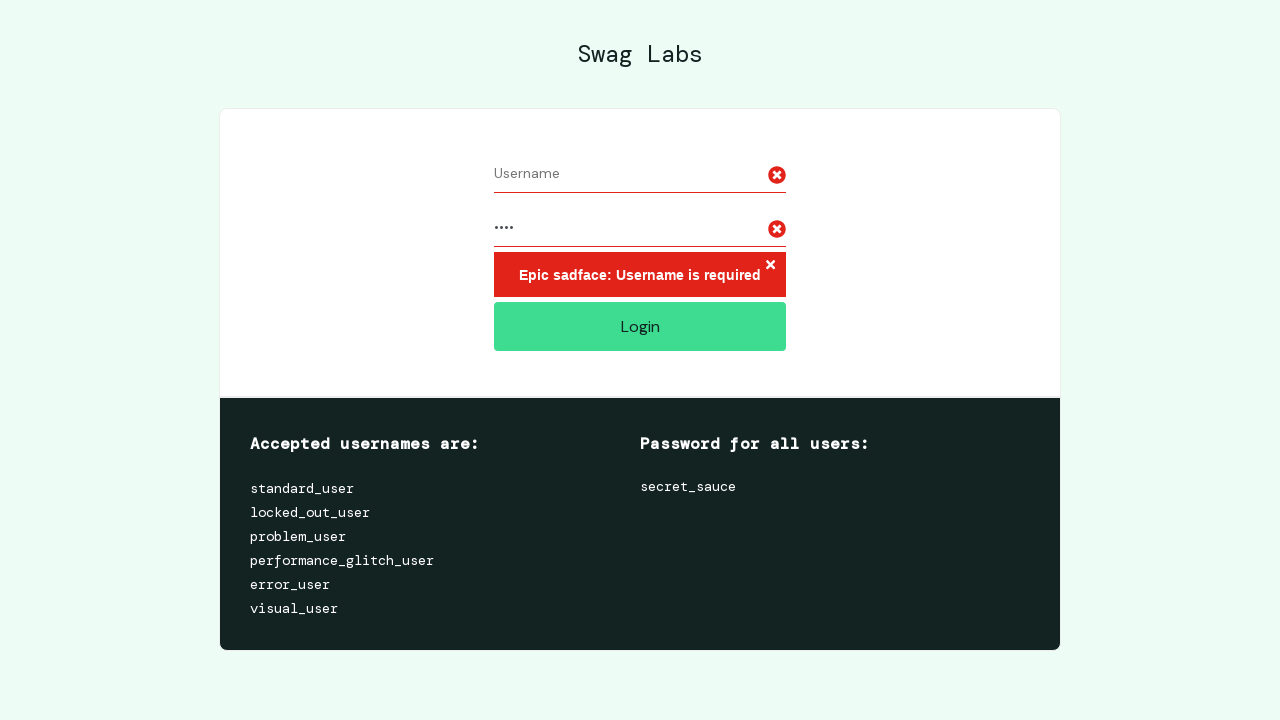

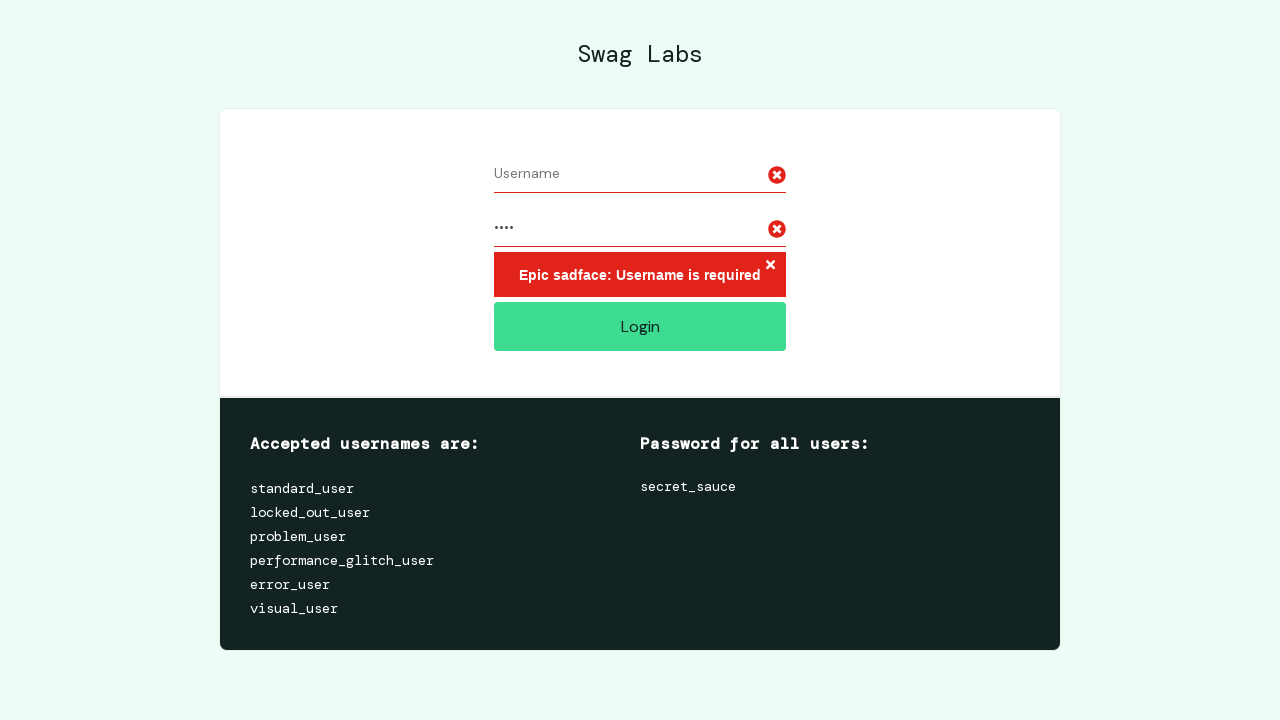